Tests dropdown selection functionality by selecting a specific year value from a dropdown menu on a test page

Starting URL: https://testcenter.techproeducation.com/index.php?page=dropdown

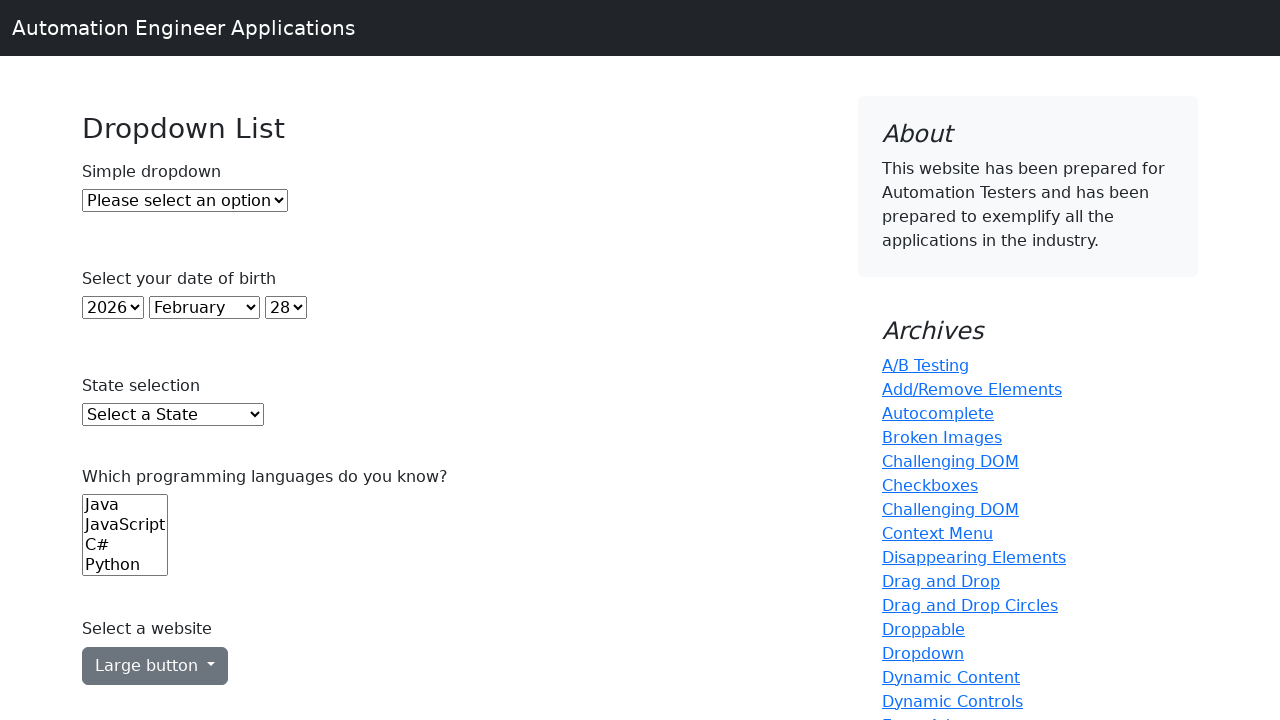

Navigated to dropdown test page
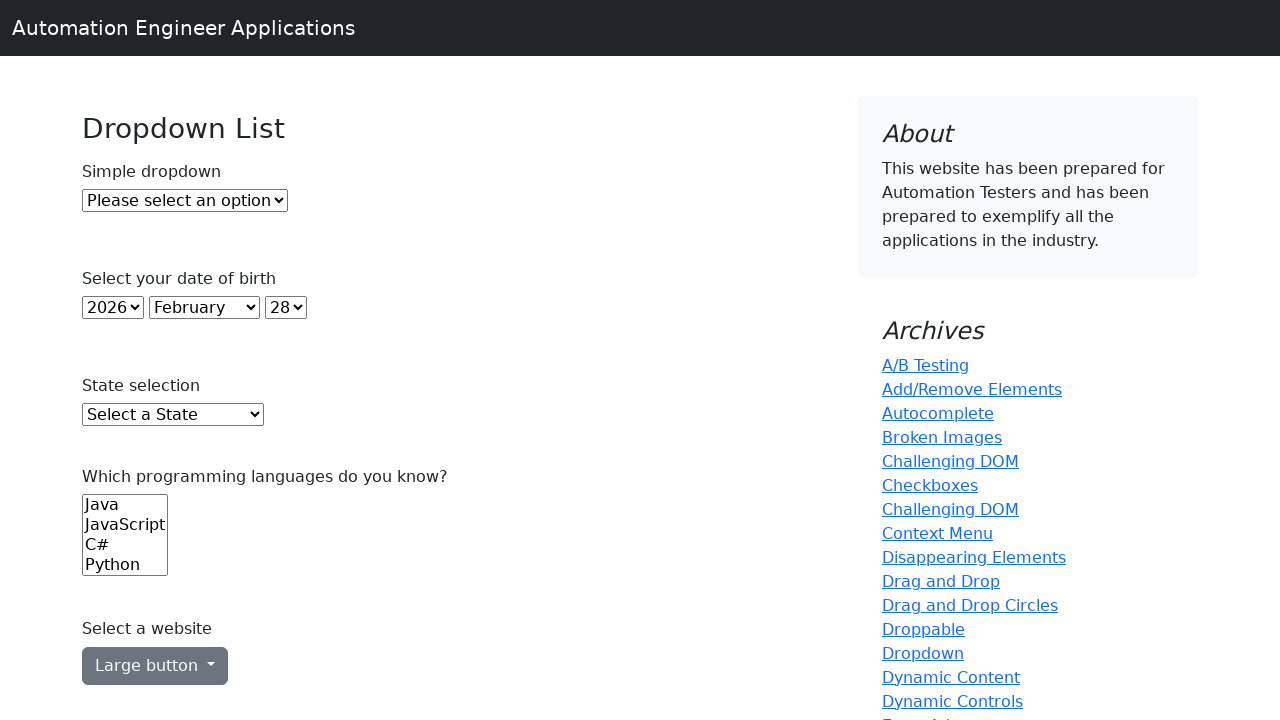

Selected year '2005' from the dropdown menu on select#year
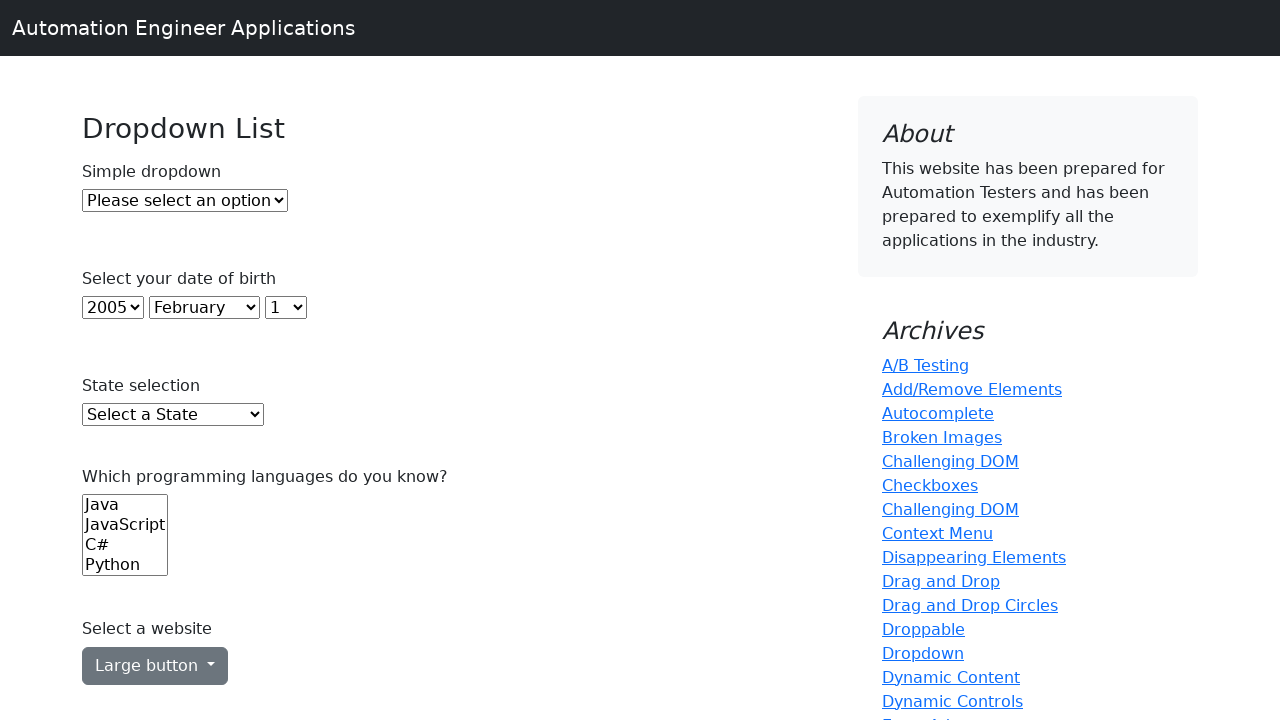

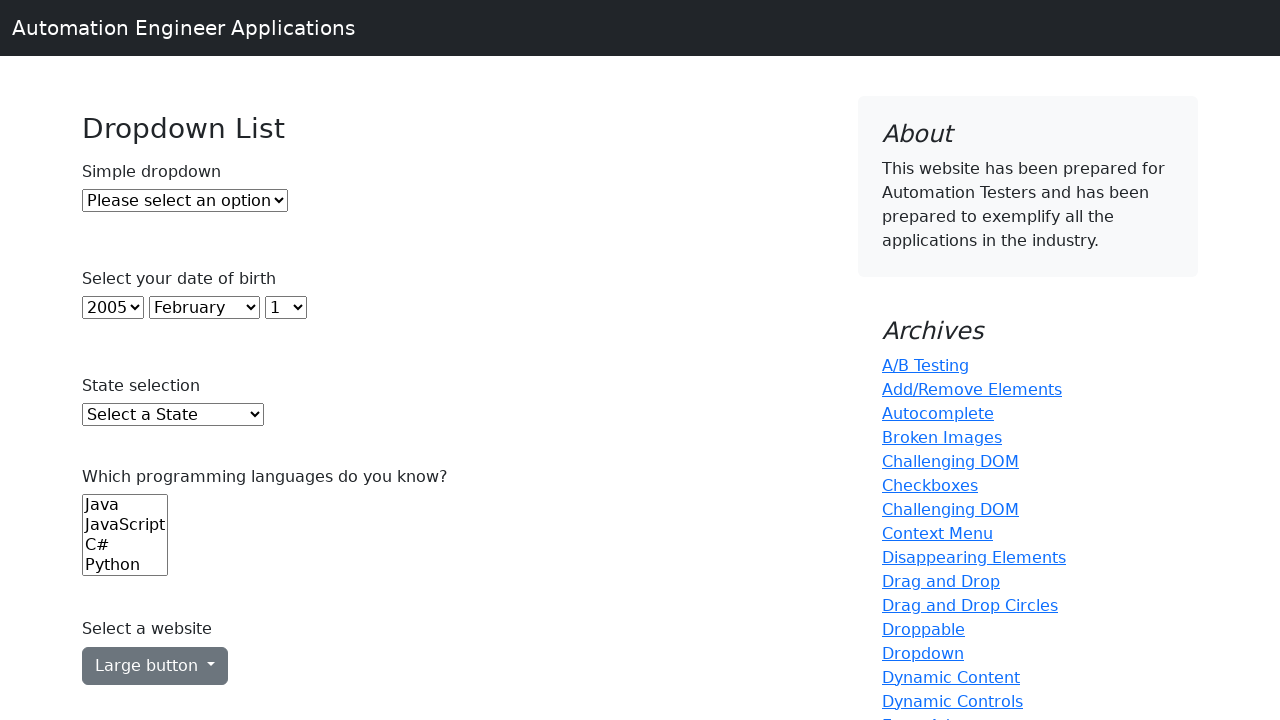